Tests successful login with valid credentials on the demo site and verifies the secure area page is displayed

Starting URL: http://the-internet.herokuapp.com/login

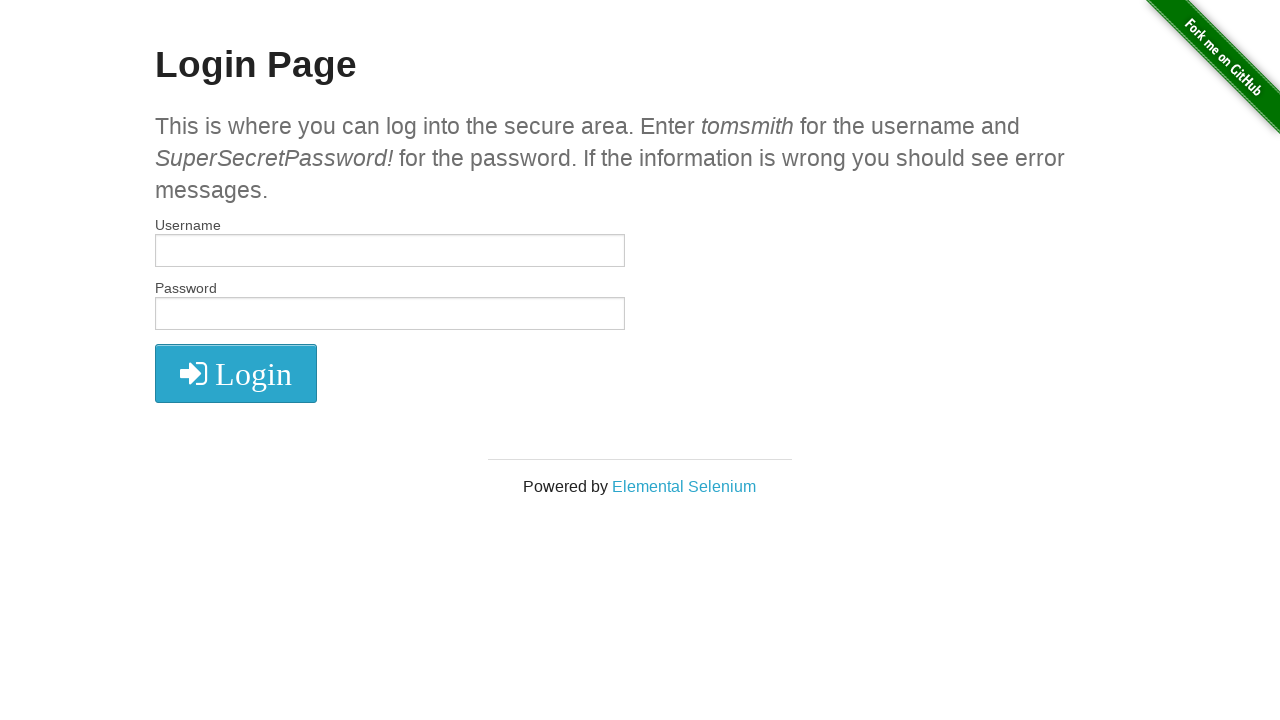

Filled username field with 'tomsmith' on #username
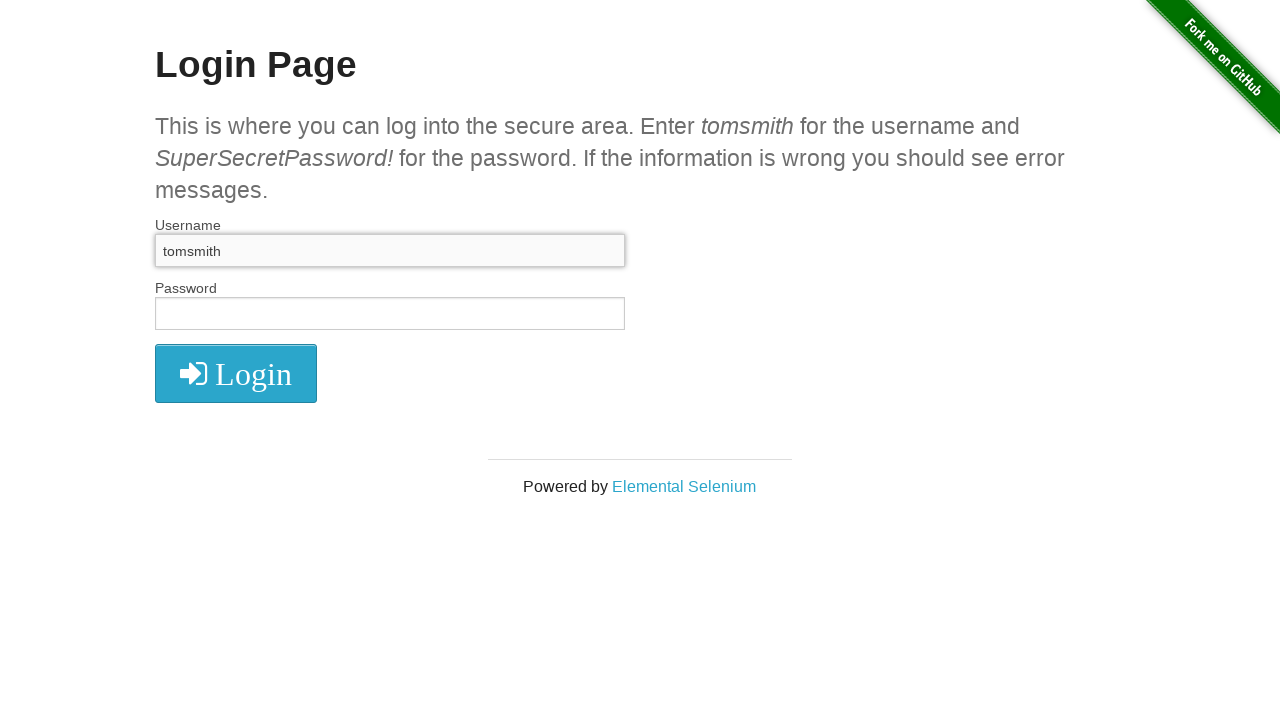

Filled password field with 'SuperSecretPassword!' on #password
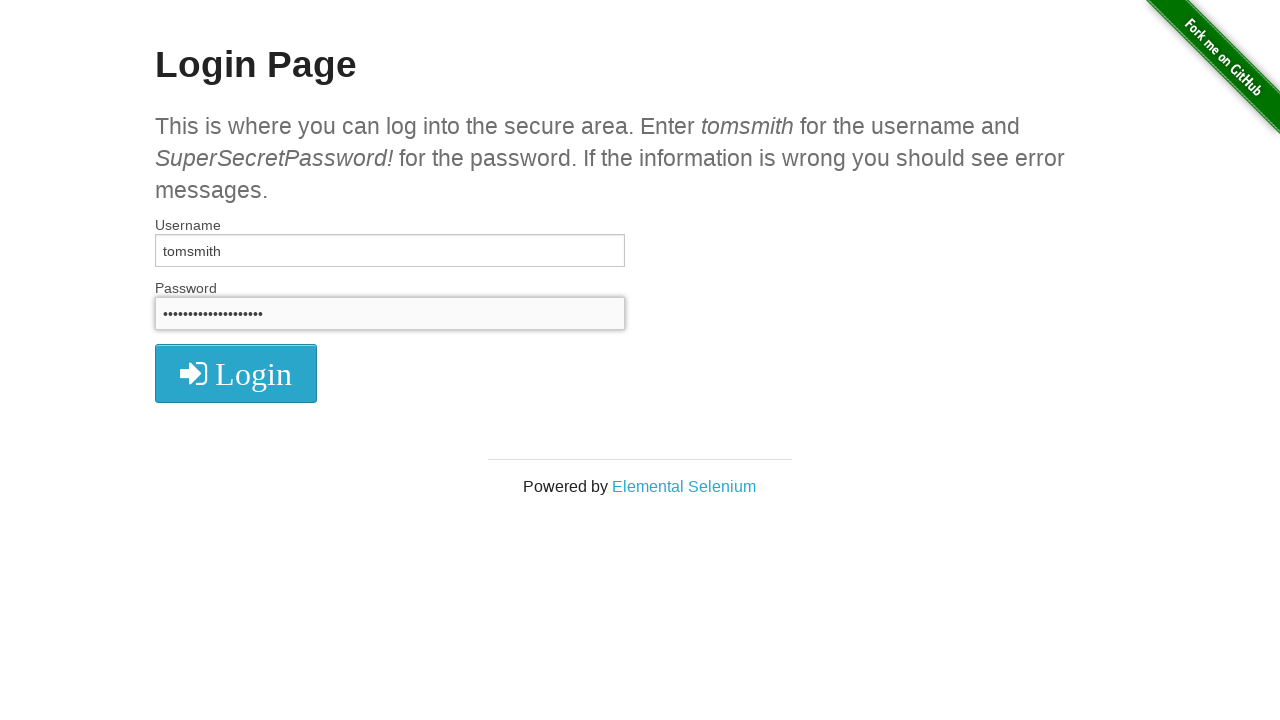

Clicked login button at (236, 374) on xpath=//i[@class = 'fa fa-2x fa-sign-in']
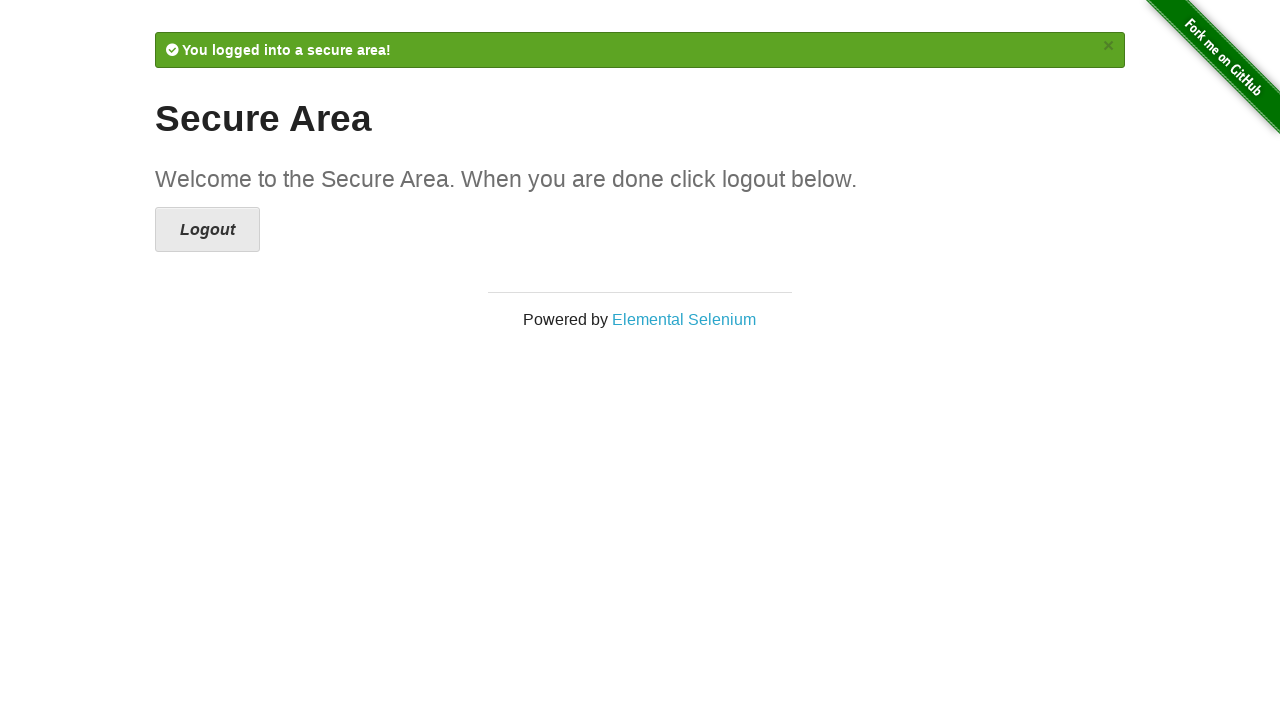

Secure Area page header loaded
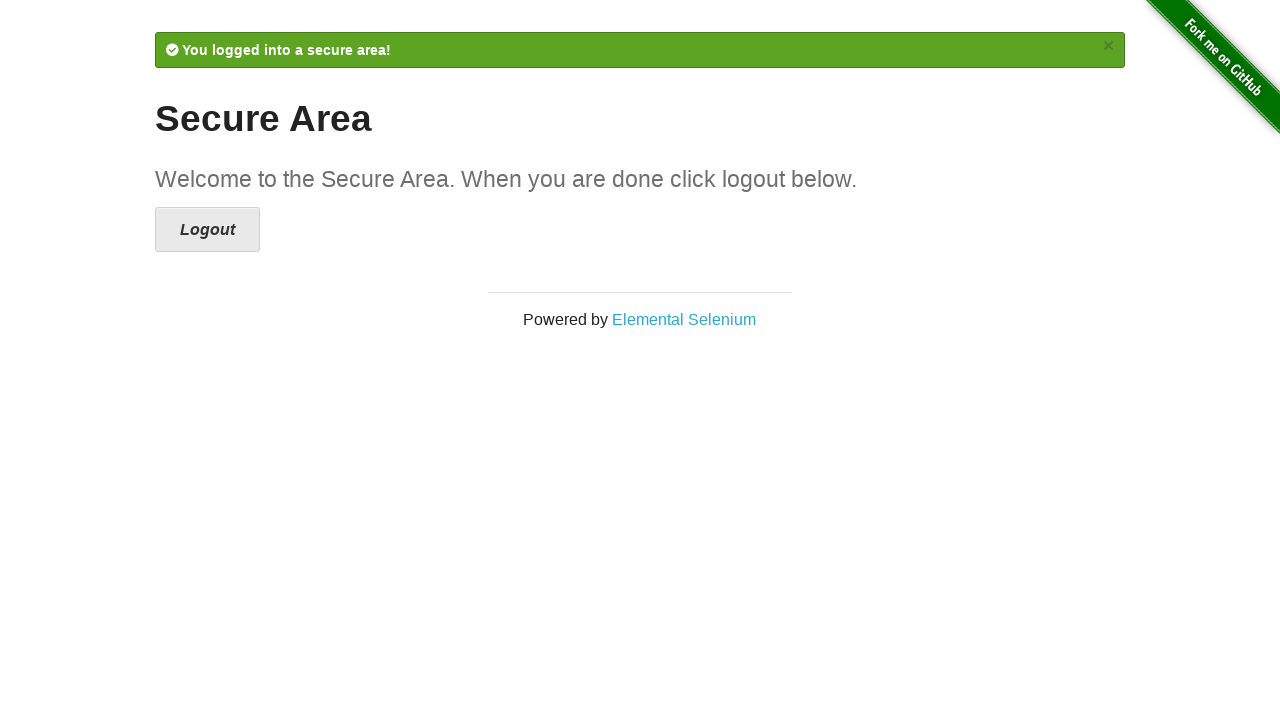

Verified 'Secure Area' text is present on page - login successful
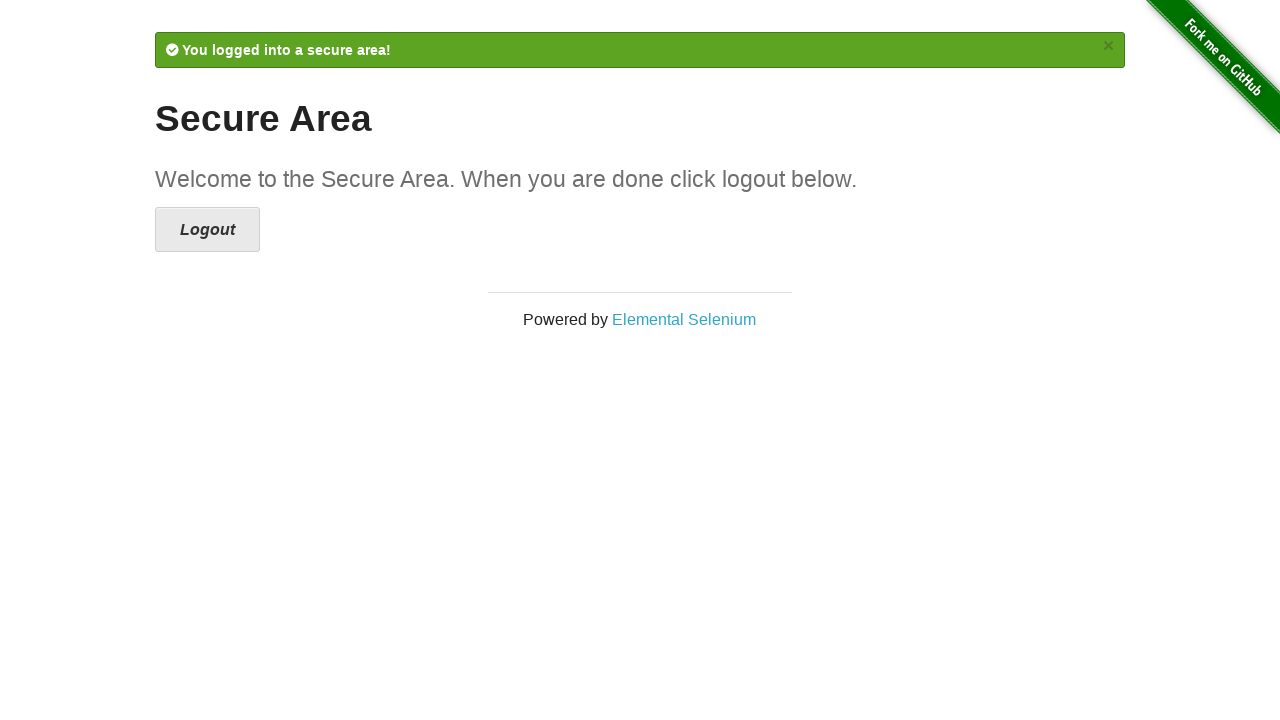

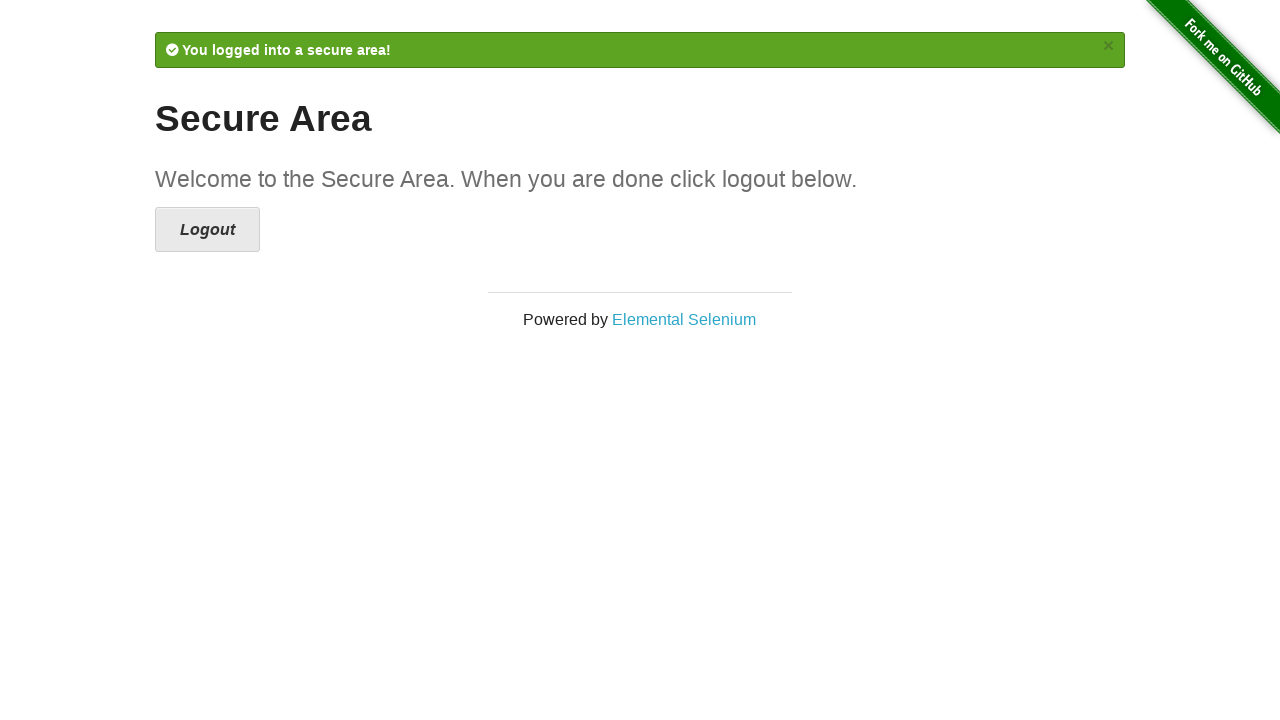